Tests handling of new browser windows/tabs by clicking a link that opens a new page and verifying the new page loads

Starting URL: https://rahulshettyacademy.com/loginpagePractise/

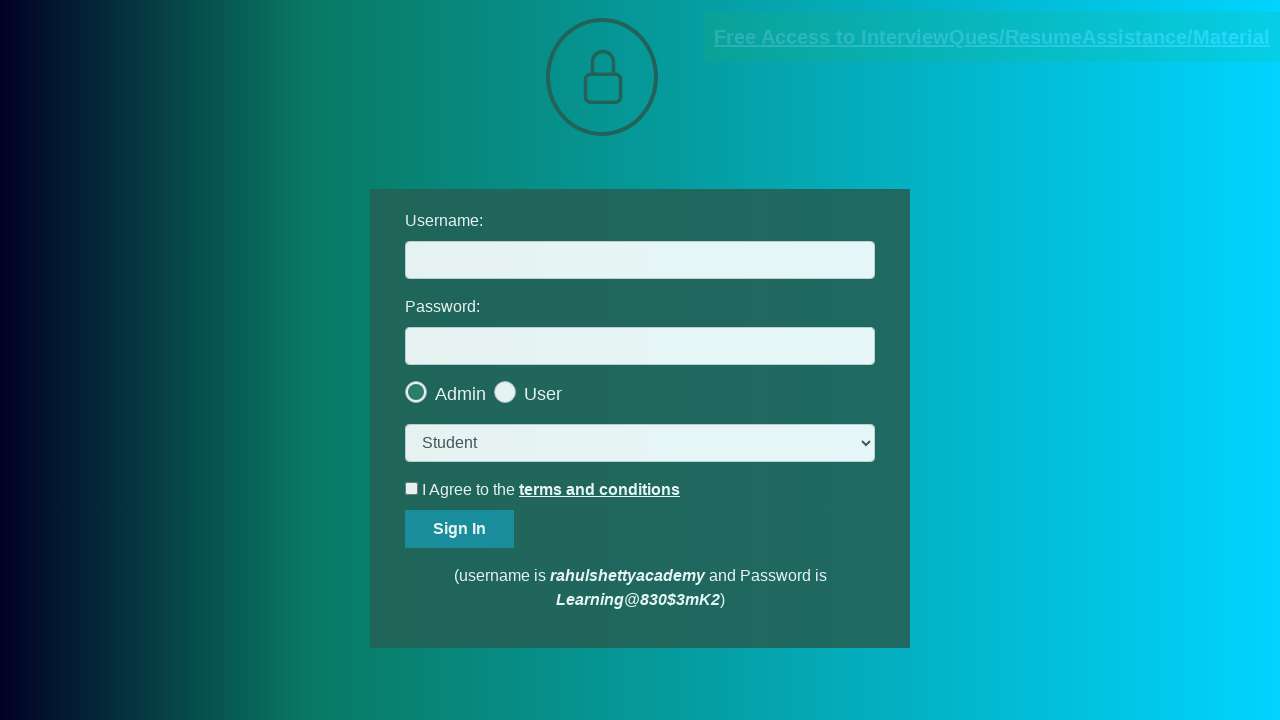

Located the blinking text link that opens new window
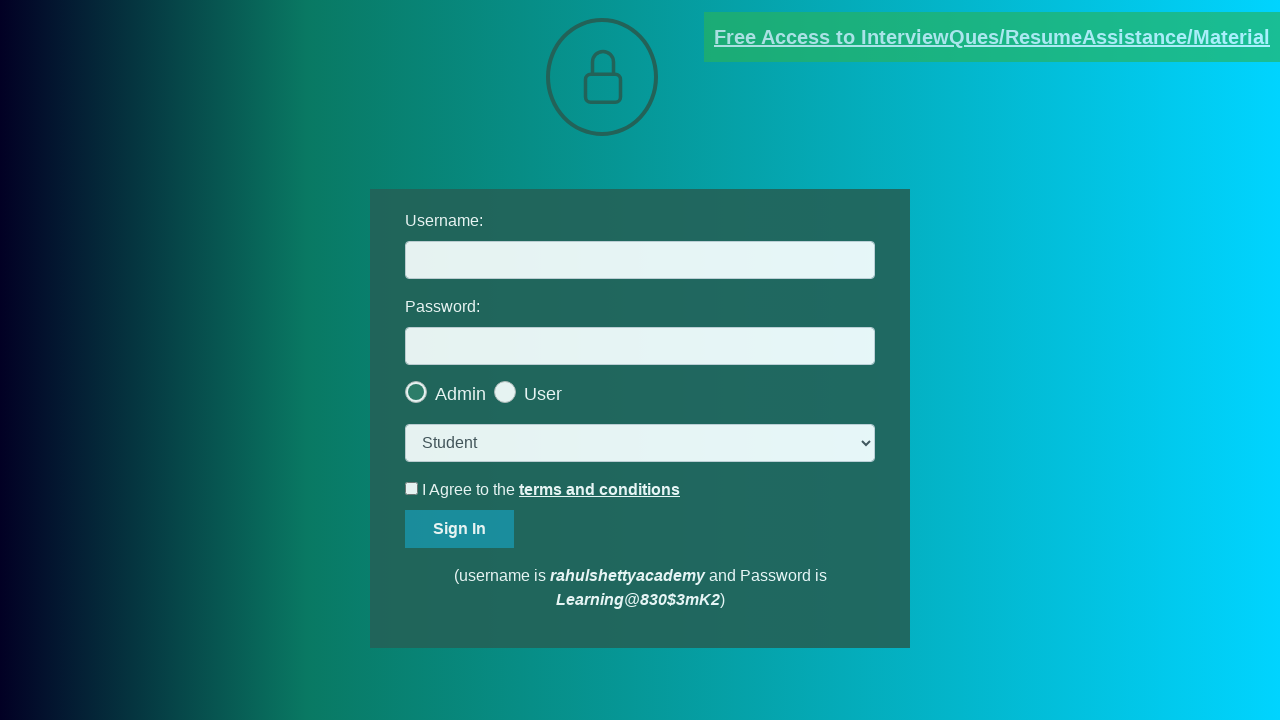

Clicked blinking text link and captured new window popup at (992, 37) on .blinkingText
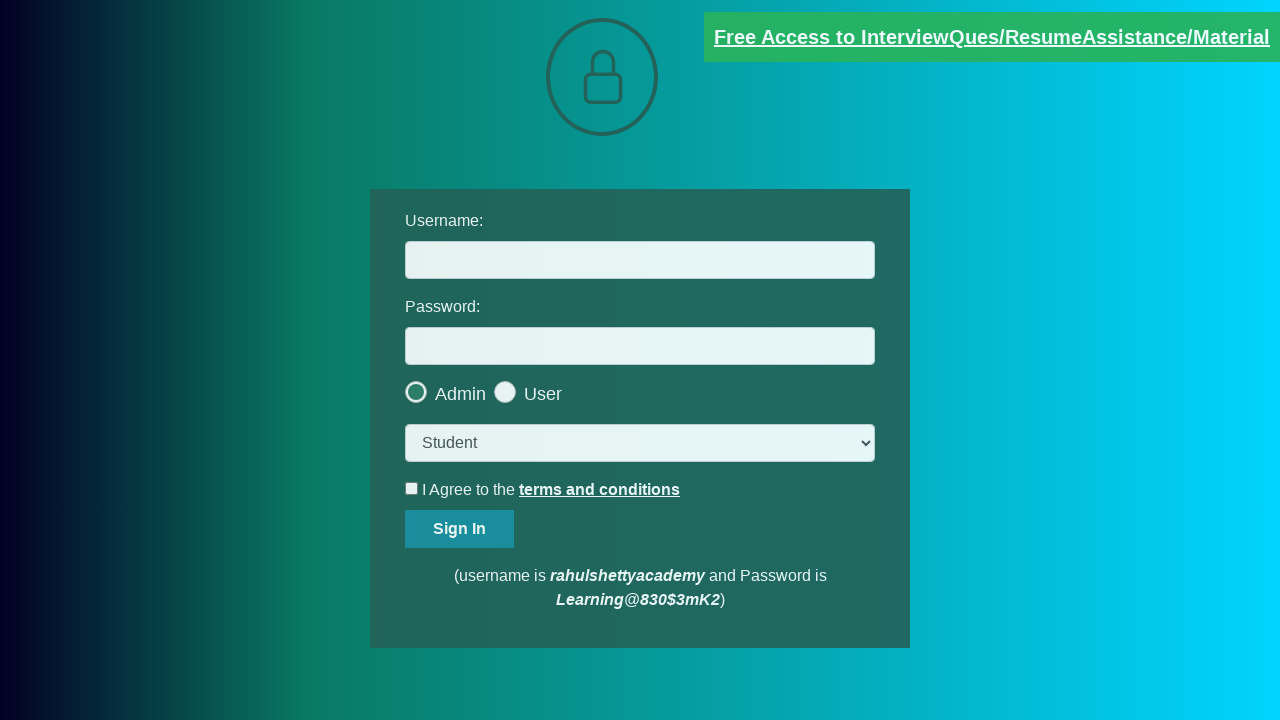

Retrieved new page object from popup
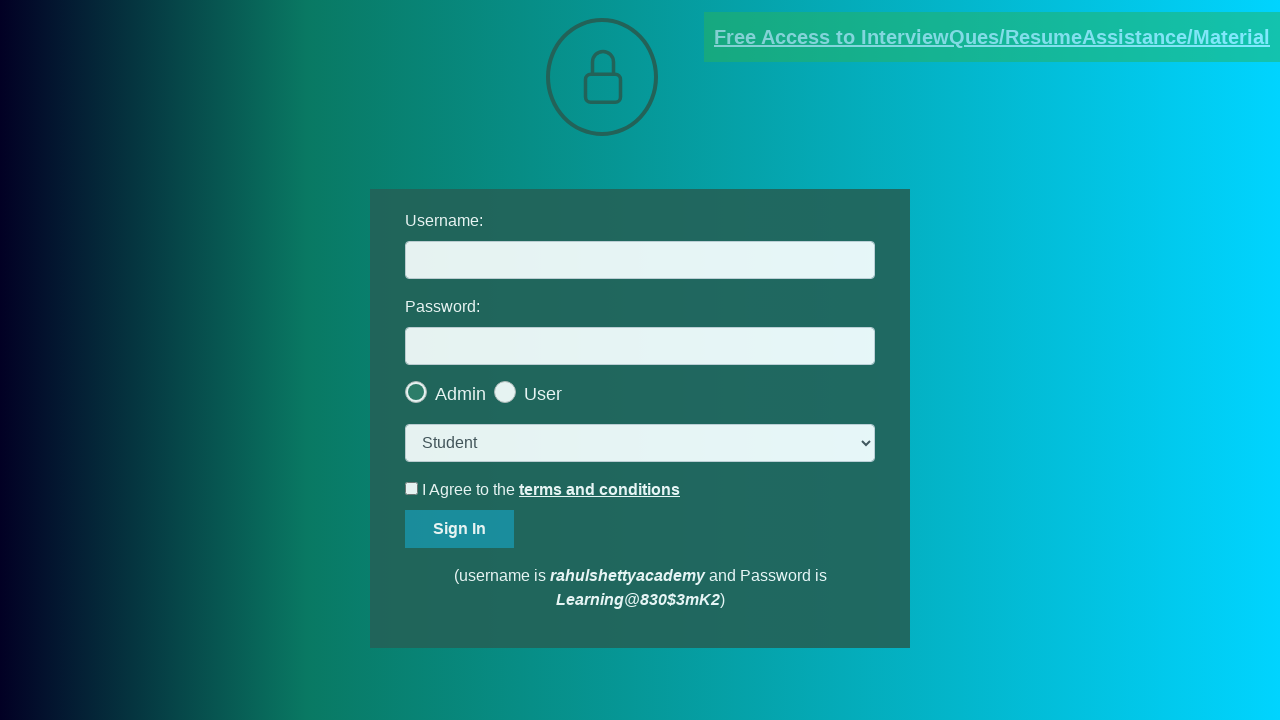

New page finished loading
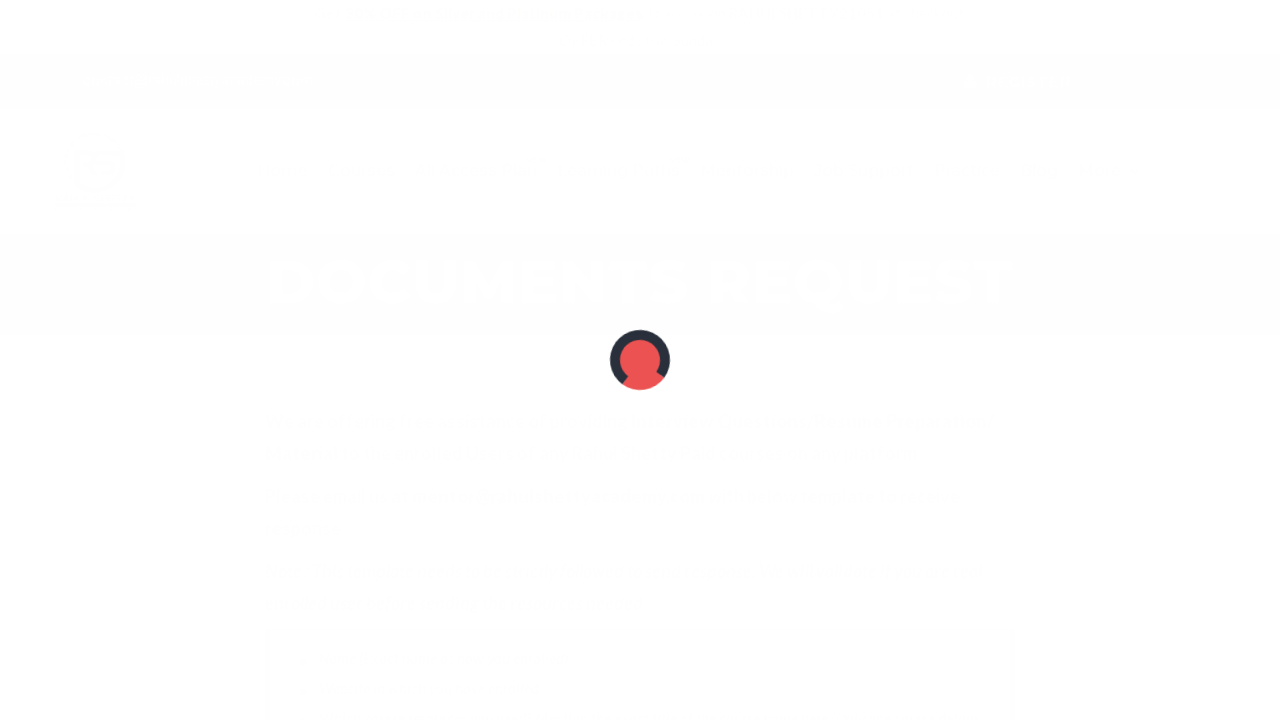

Retrieved new page title: RS Academy
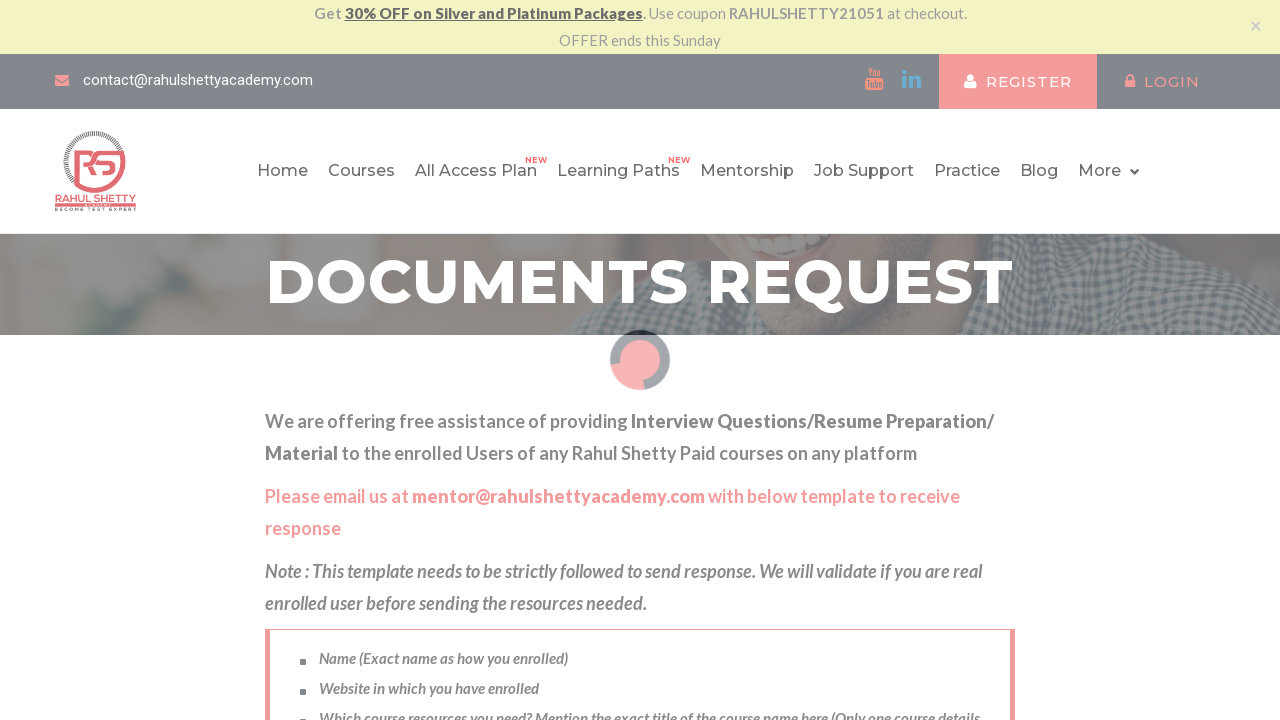

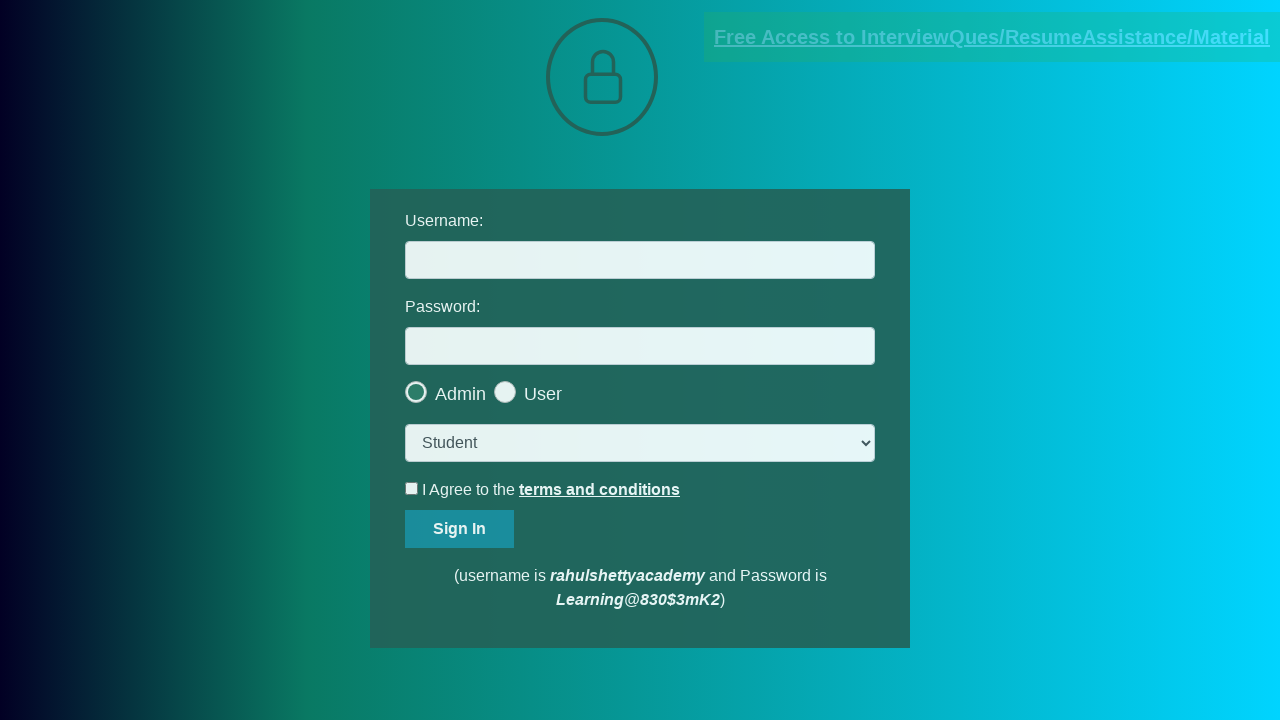